Attempts to handle alerts on Weibo (though alerts may not actually appear on page load)

Starting URL: https://weibo.com/

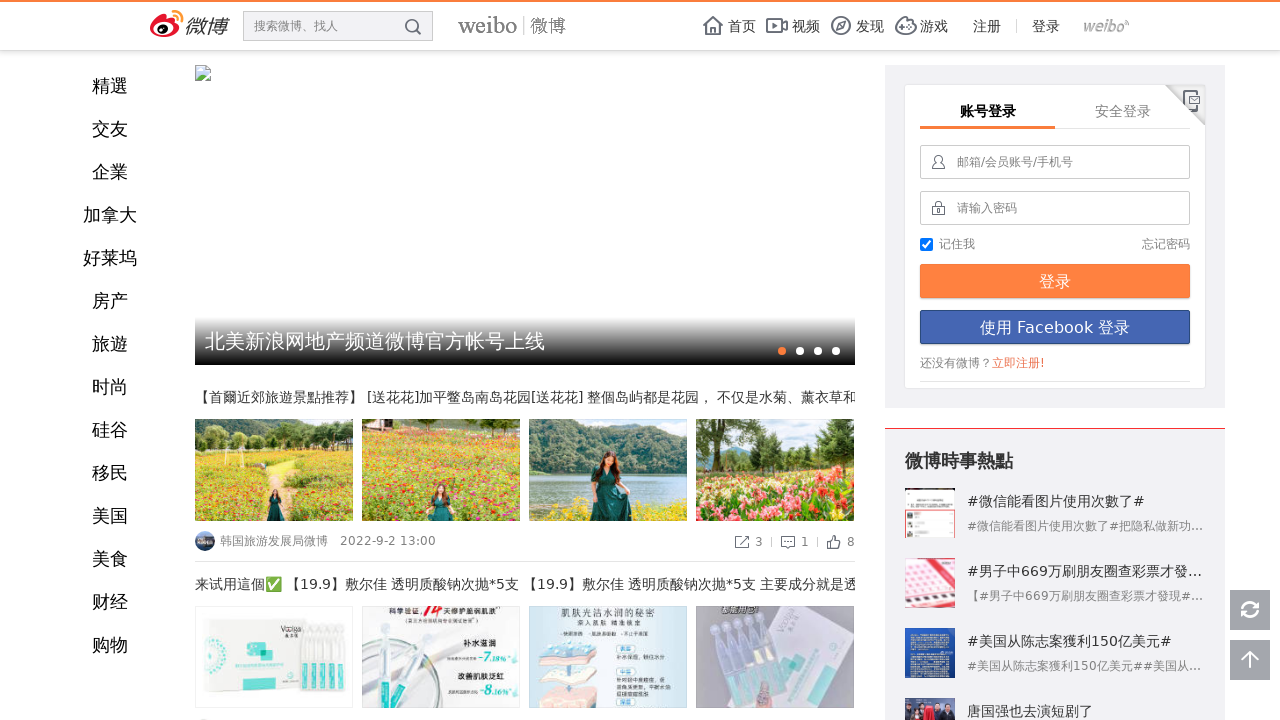

Waited 5 seconds for Weibo page to load
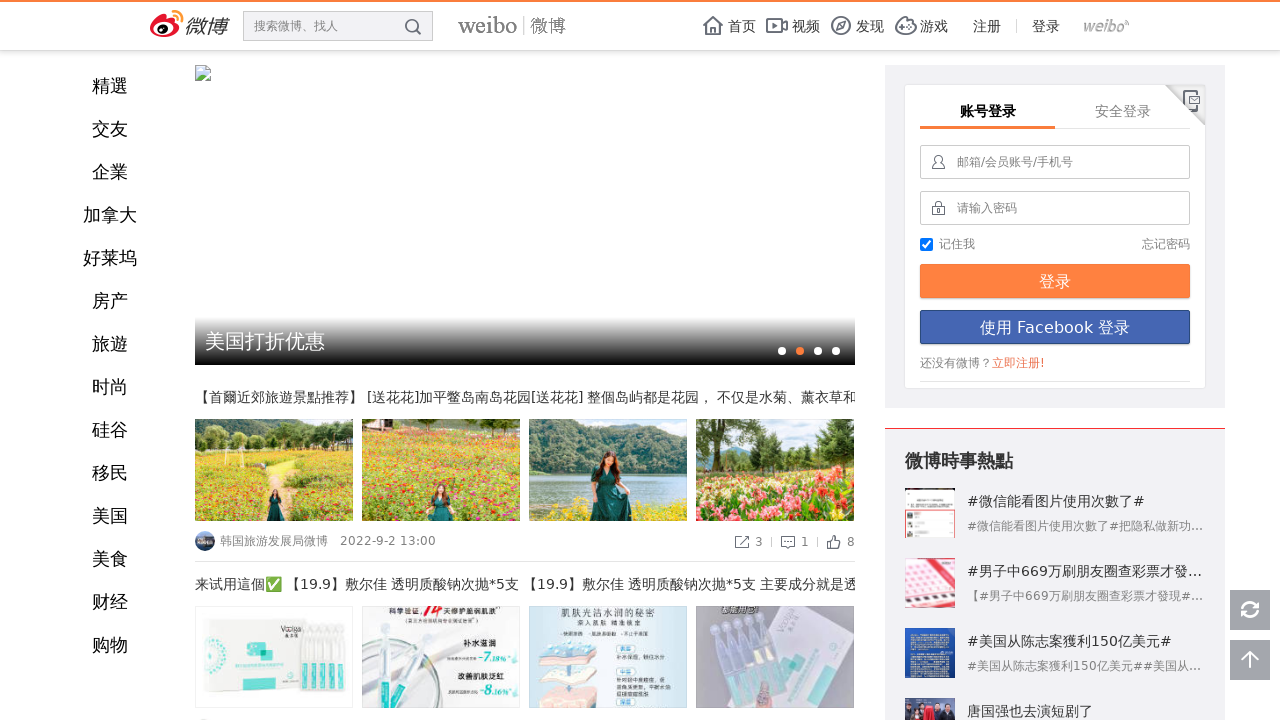

Set up dialog handler to accept any alerts that appear
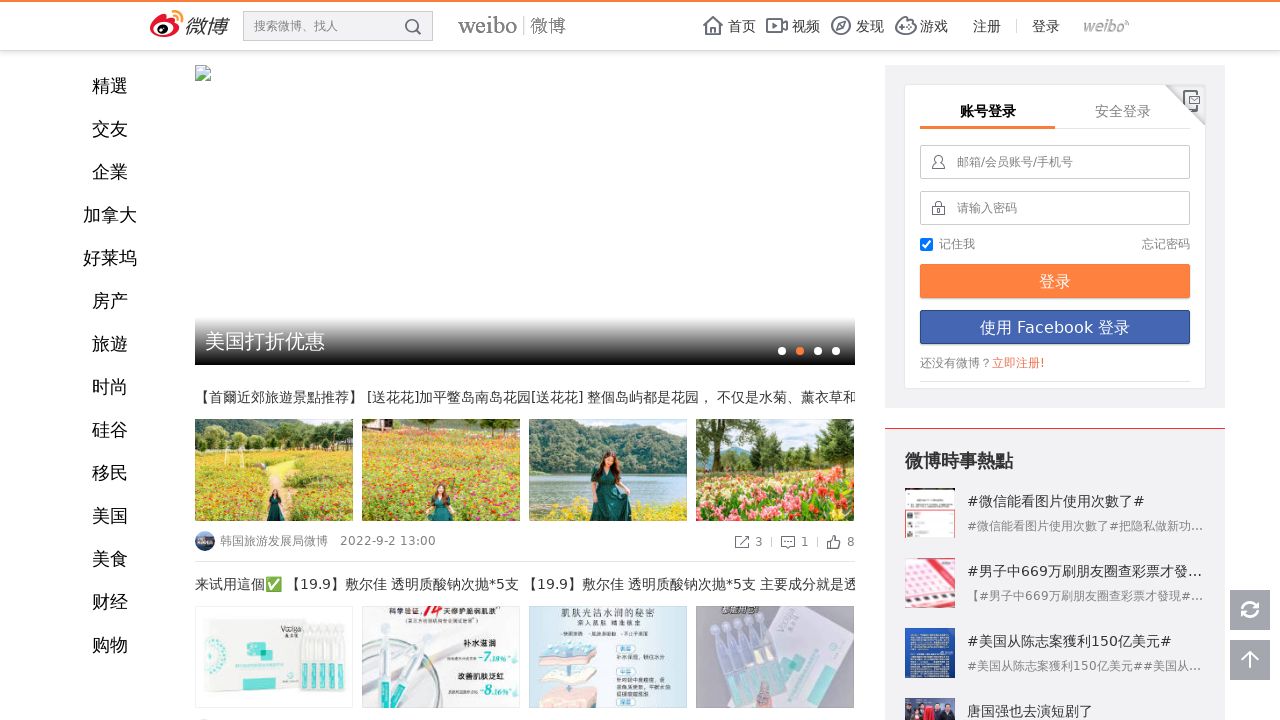

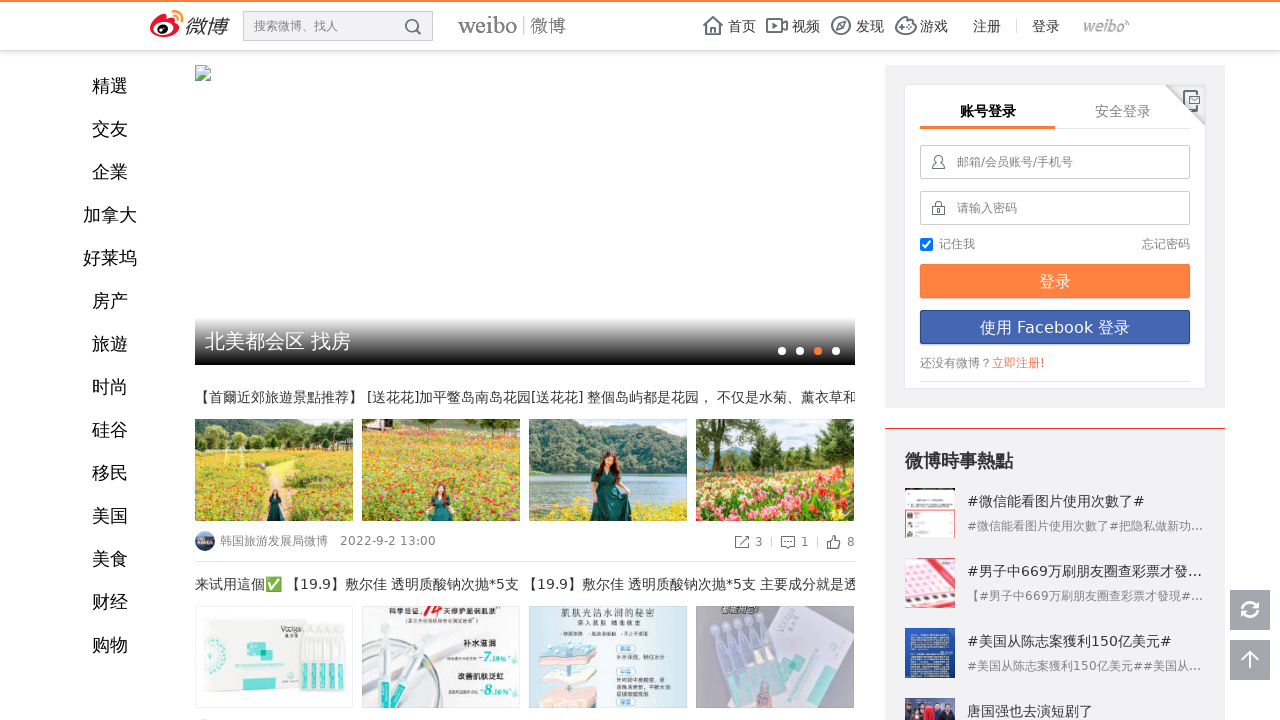